Tests an explicit wait scenario where the script waits for a price element to display "100", then clicks a book button, calculates a mathematical result based on a displayed value, enters the answer, and submits the form.

Starting URL: http://suninjuly.github.io/explicit_wait2.html

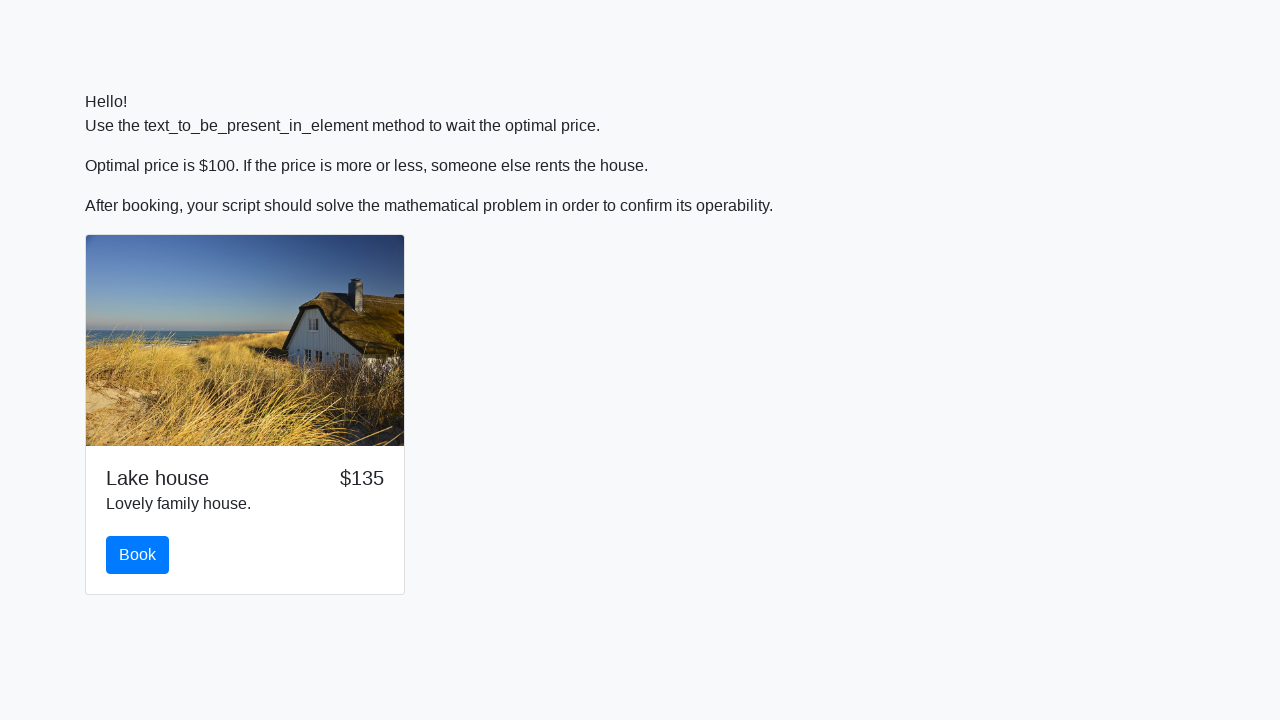

Waited for price element to display '100'
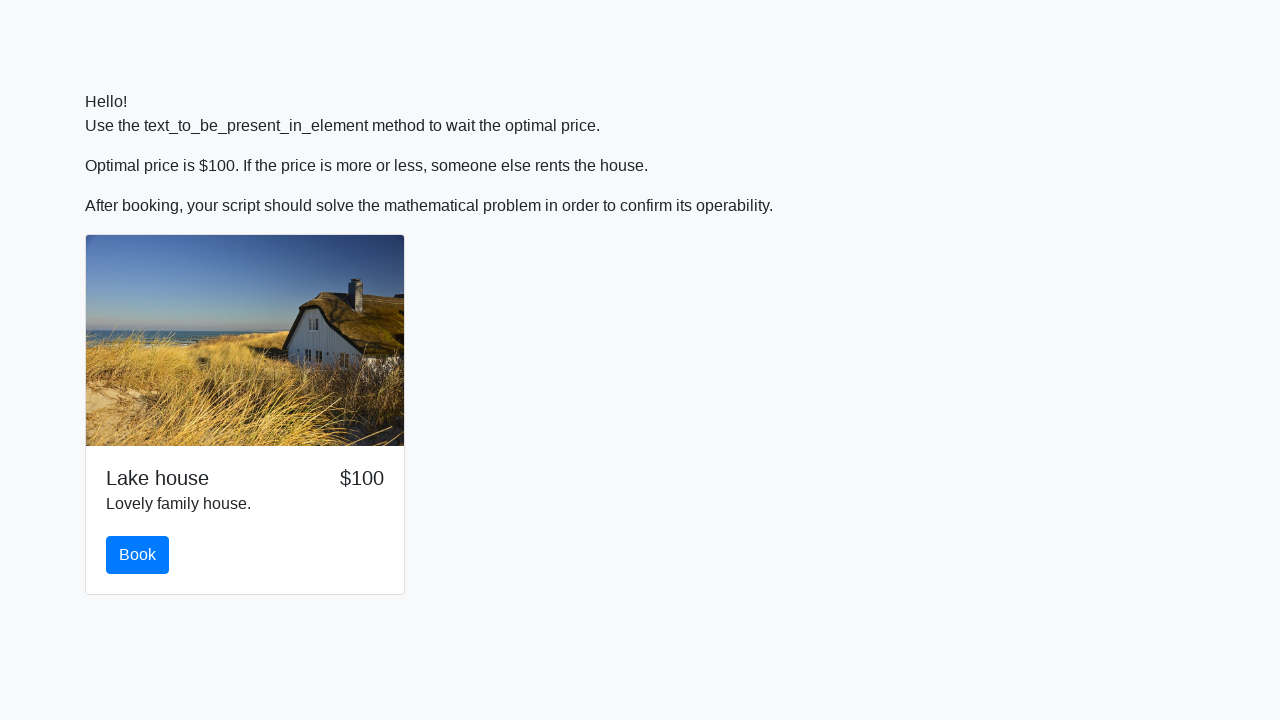

Clicked the book button at (138, 555) on #book
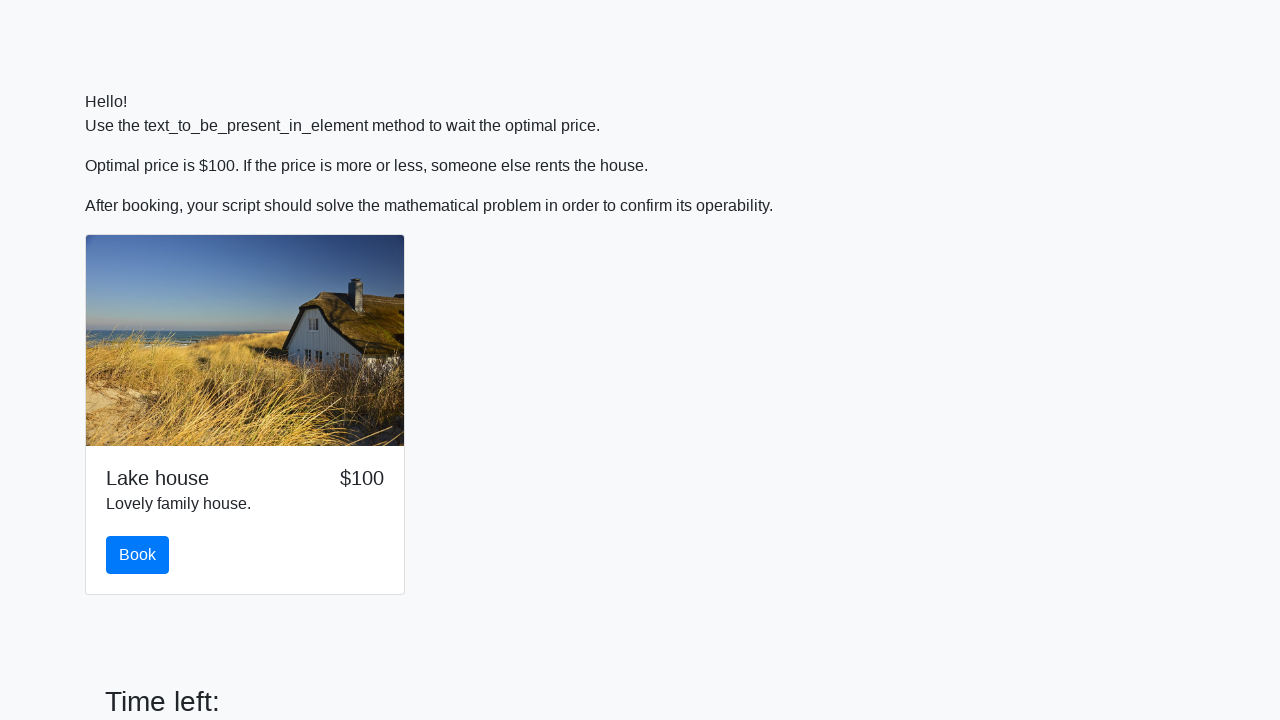

Retrieved input value for calculation: 678
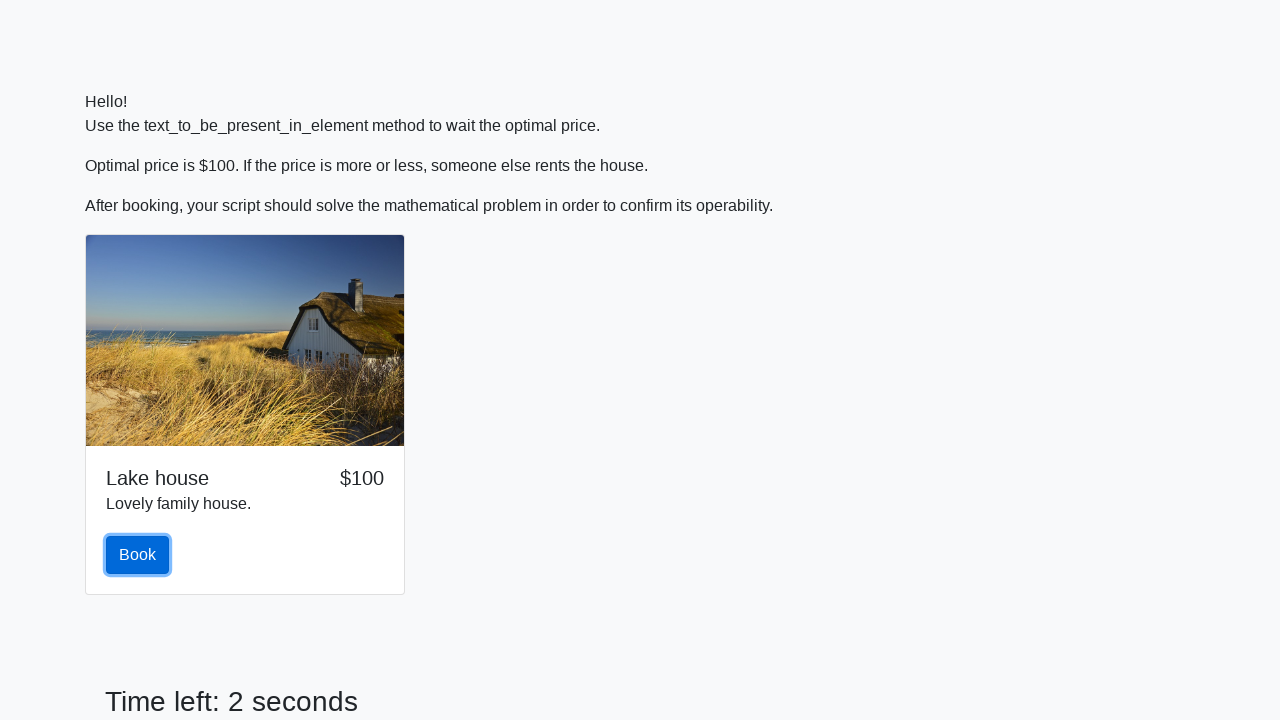

Calculated mathematical answer: log(abs(12 * sin(678))) = 1.889569042929101
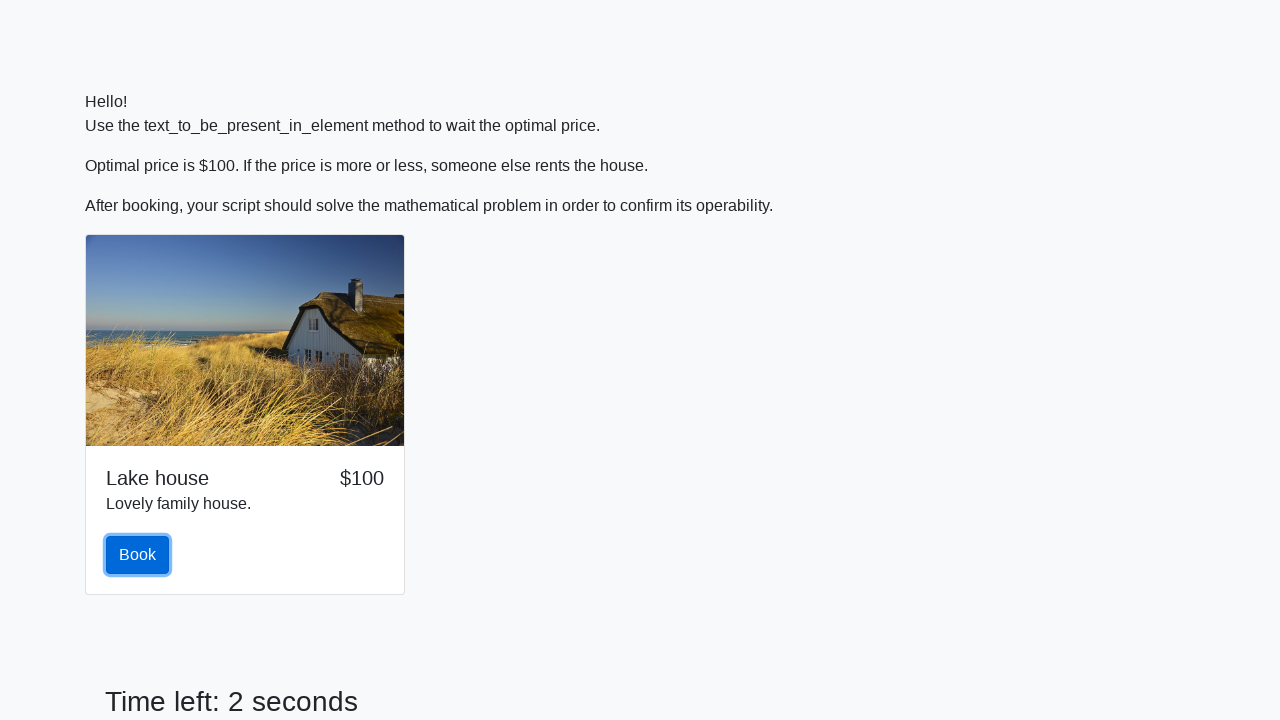

Filled answer field with calculated value: 1.889569042929101 on #answer
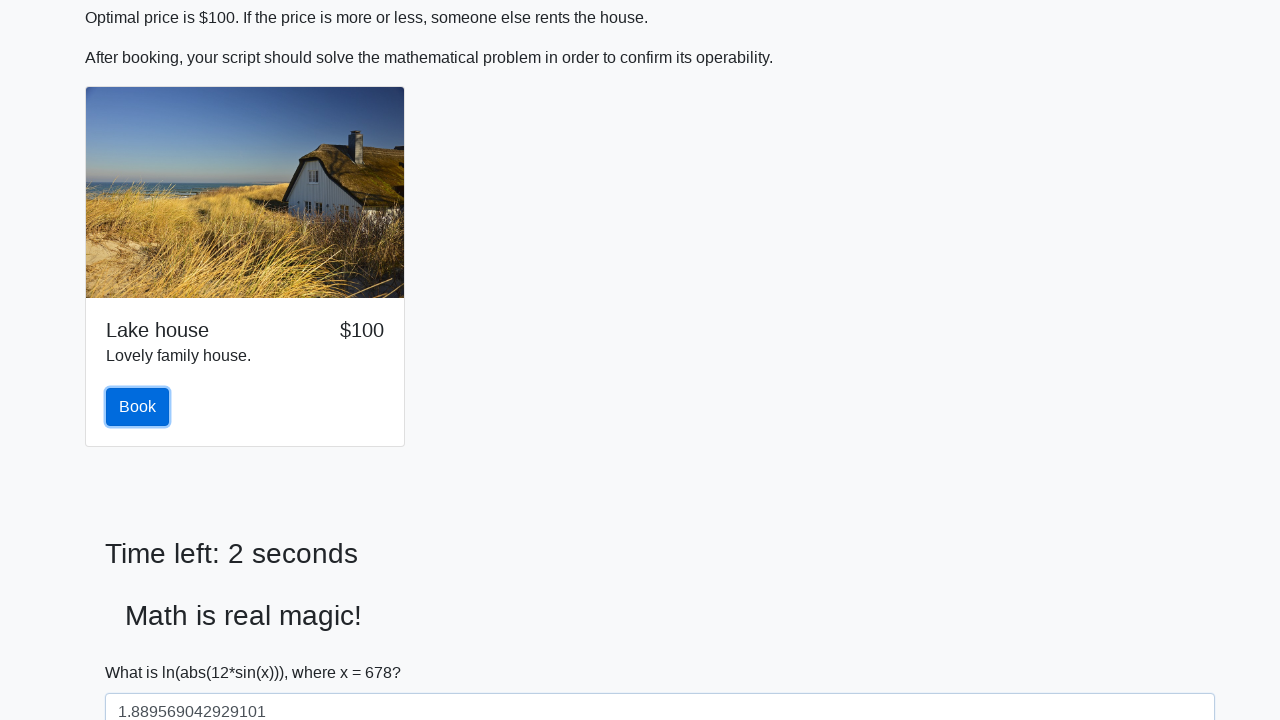

Clicked the solve button to submit the form at (143, 651) on #solve
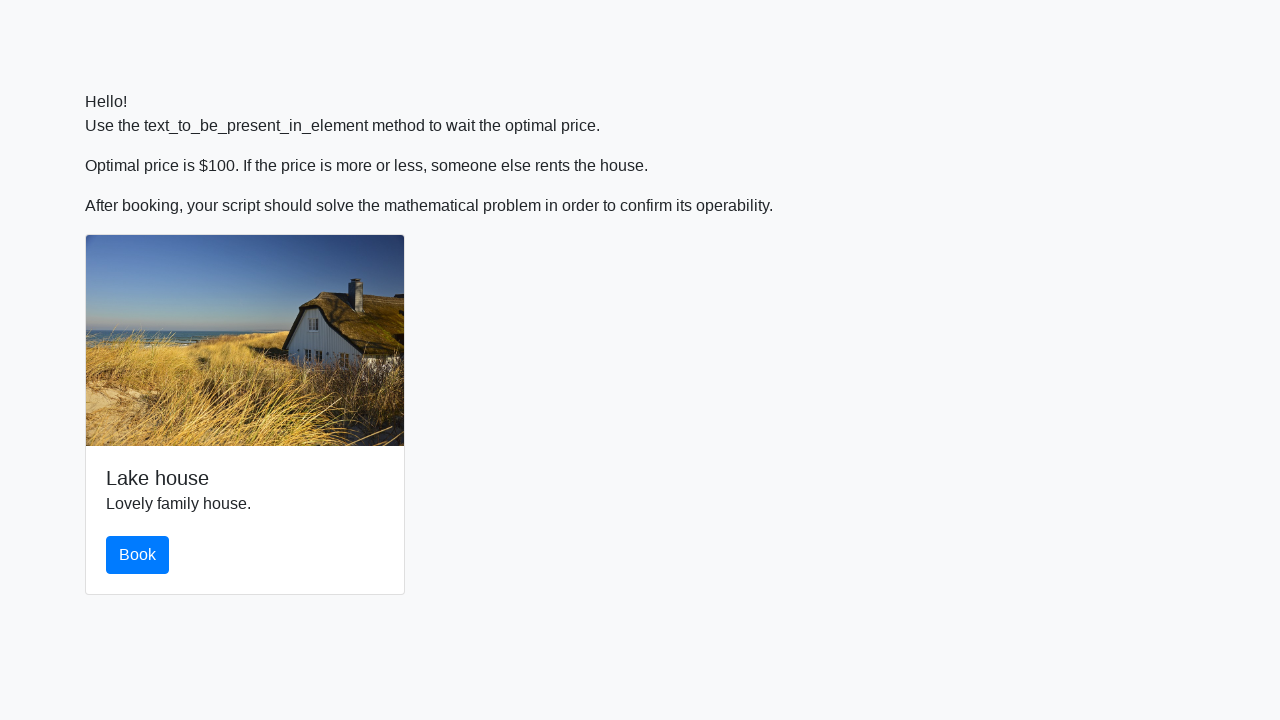

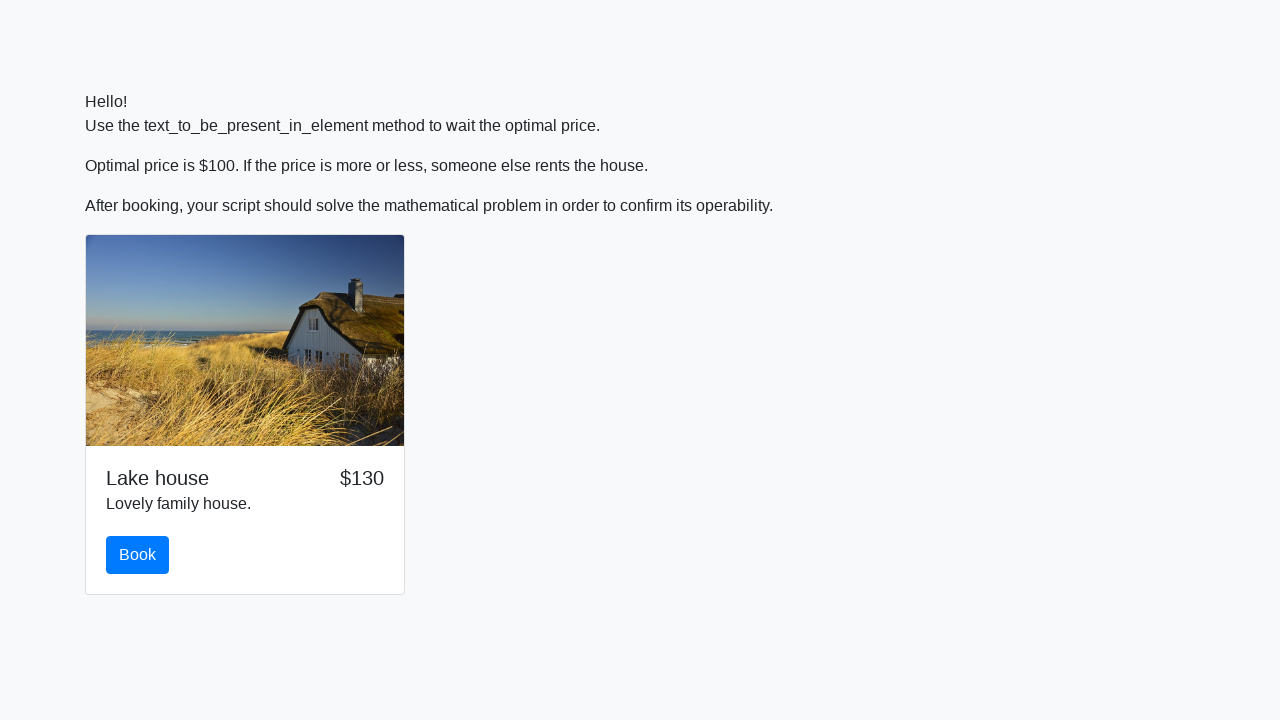